Tests clearing the completed state of all items by unchecking the toggle all checkbox

Starting URL: https://demo.playwright.dev/todomvc

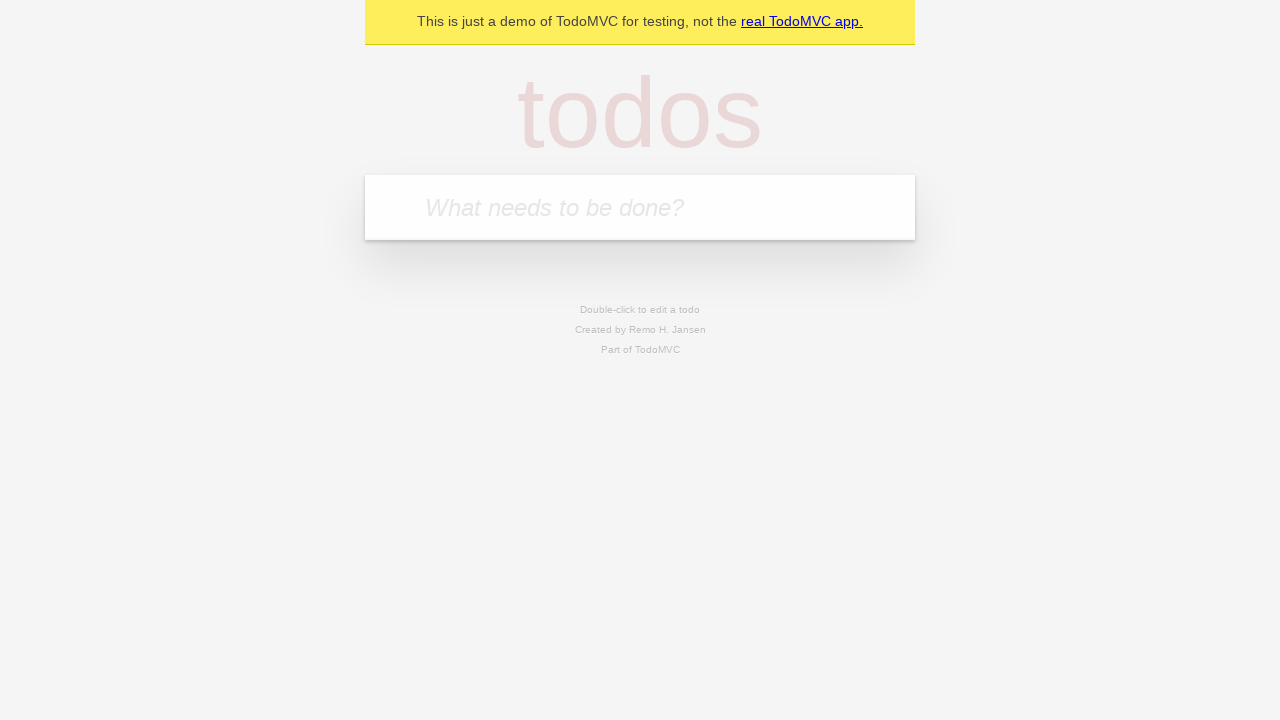

Filled todo input with 'buy some cheese' on internal:attr=[placeholder="What needs to be done?"i]
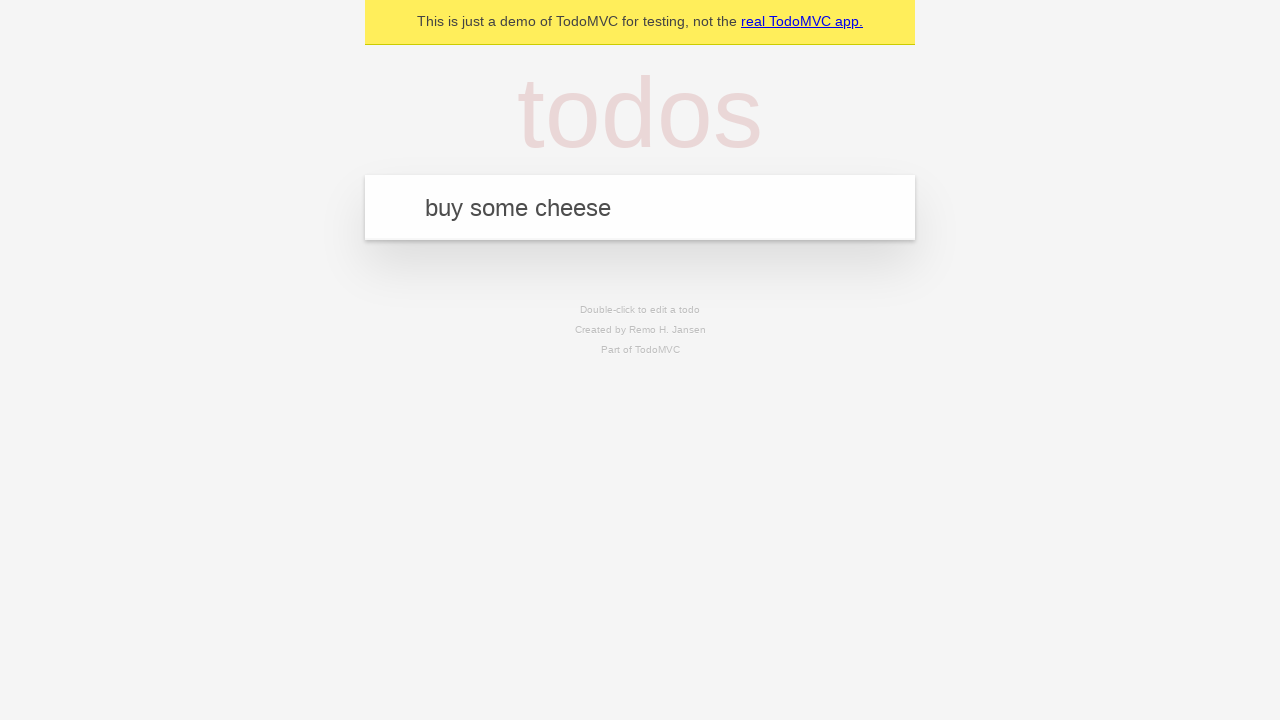

Pressed Enter to add todo 'buy some cheese' on internal:attr=[placeholder="What needs to be done?"i]
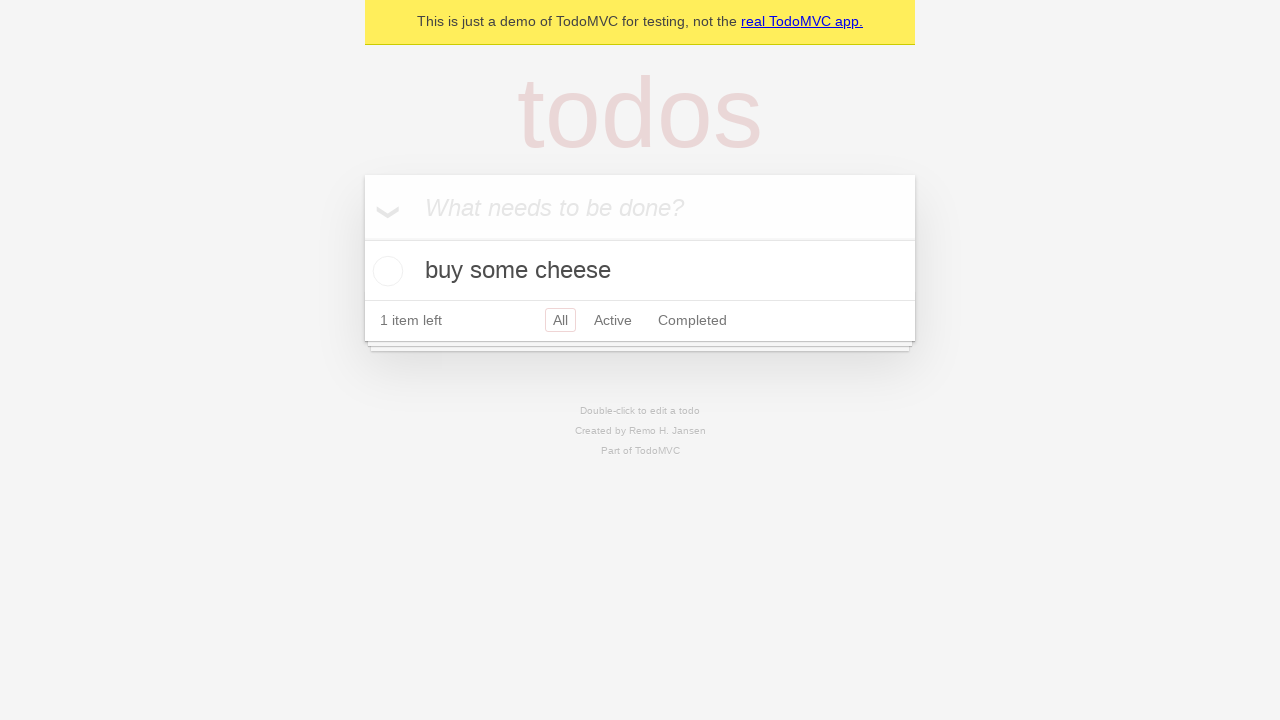

Filled todo input with 'feed the cat' on internal:attr=[placeholder="What needs to be done?"i]
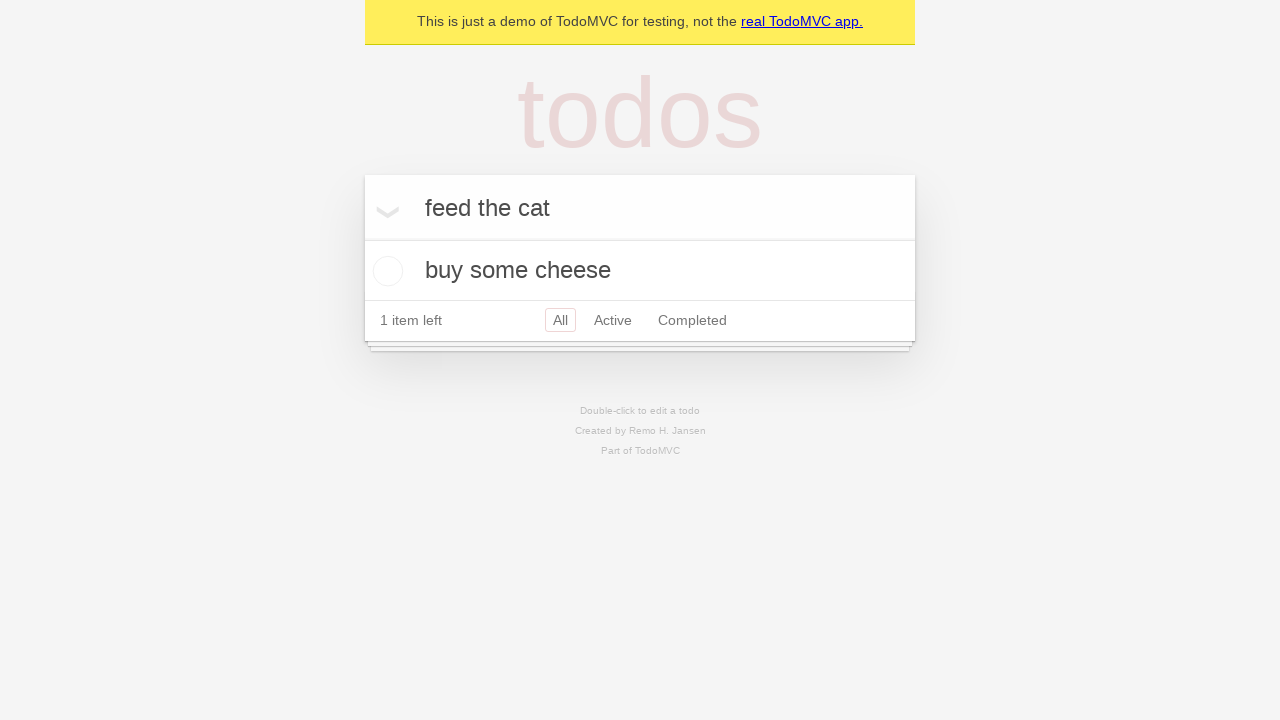

Pressed Enter to add todo 'feed the cat' on internal:attr=[placeholder="What needs to be done?"i]
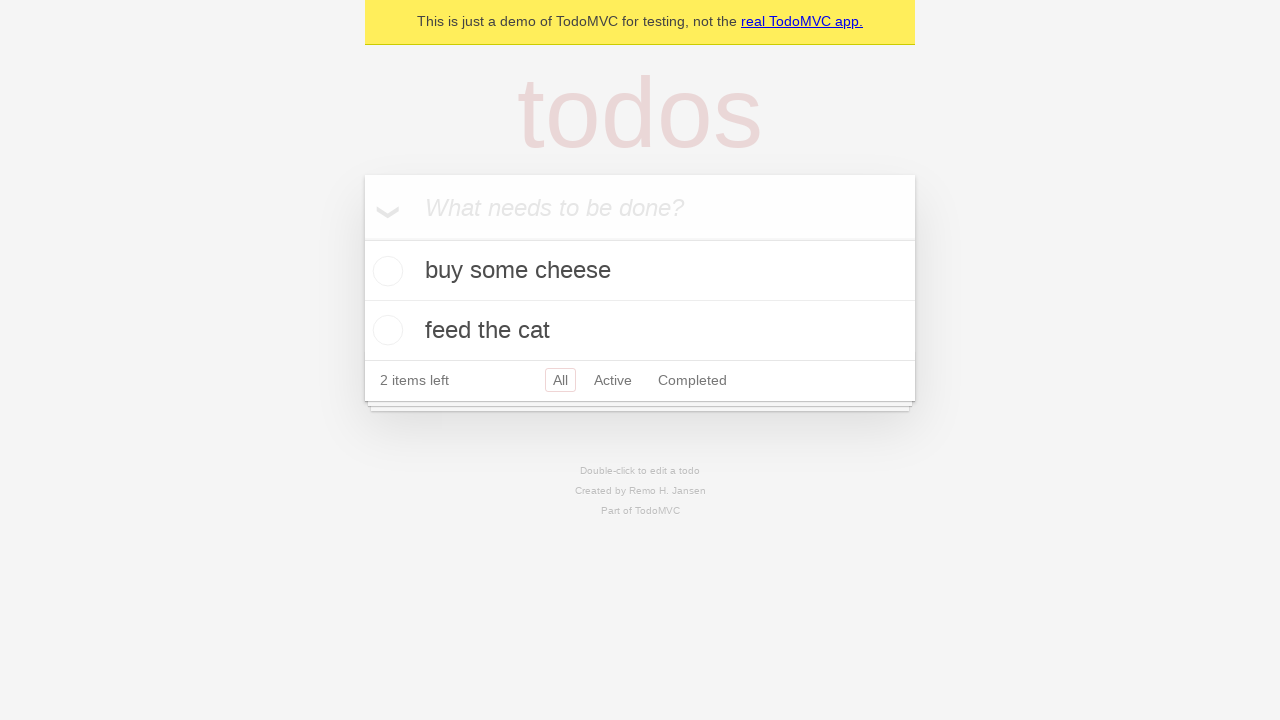

Filled todo input with 'book a doctors appointment' on internal:attr=[placeholder="What needs to be done?"i]
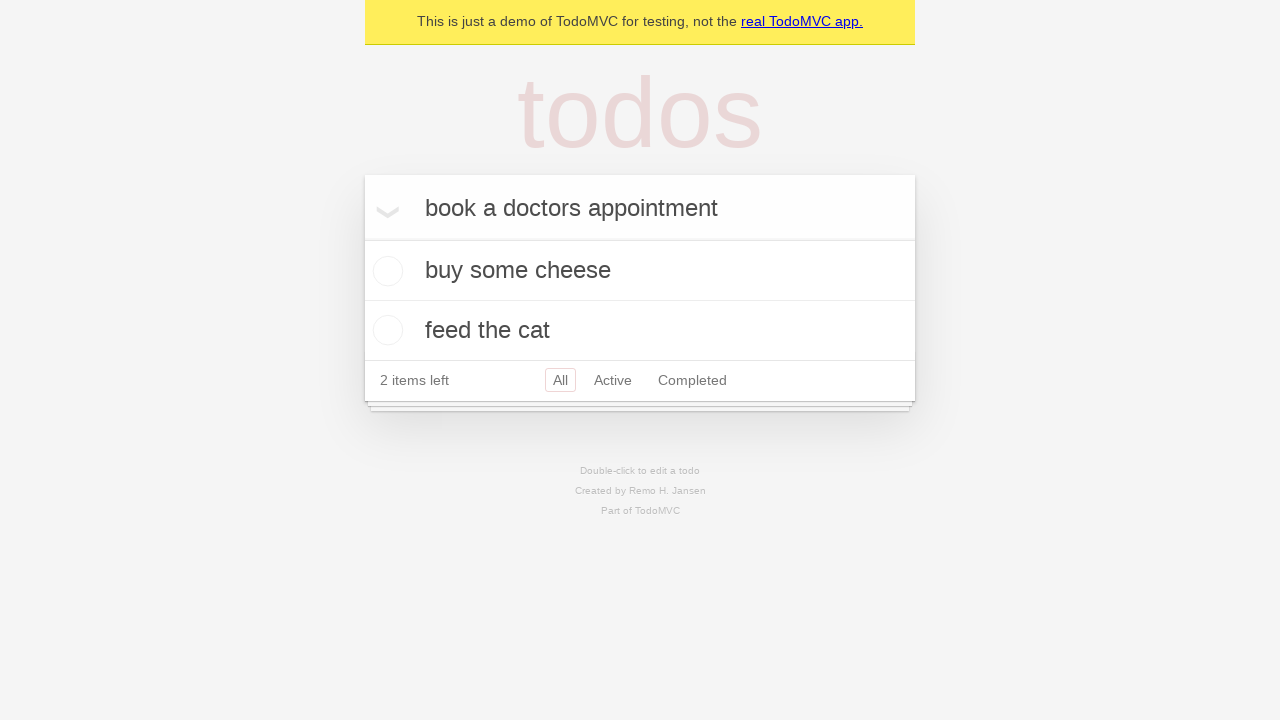

Pressed Enter to add todo 'book a doctors appointment' on internal:attr=[placeholder="What needs to be done?"i]
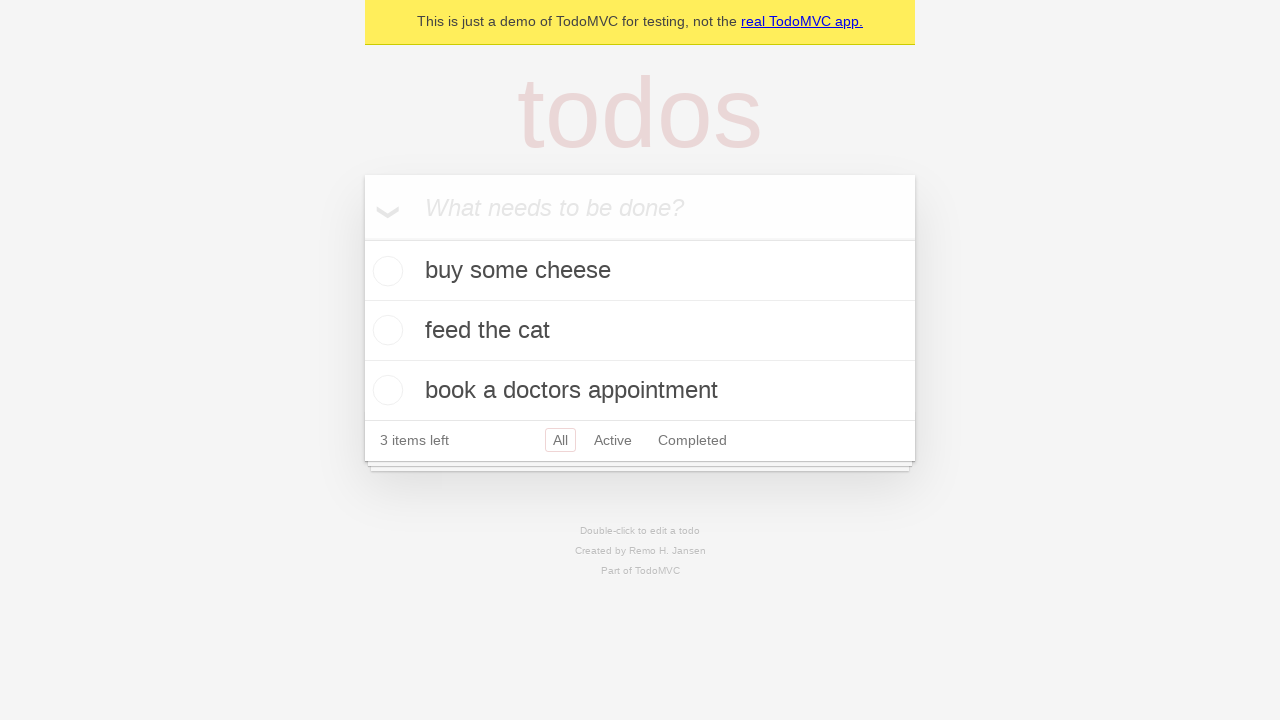

All three todo items have been added and loaded
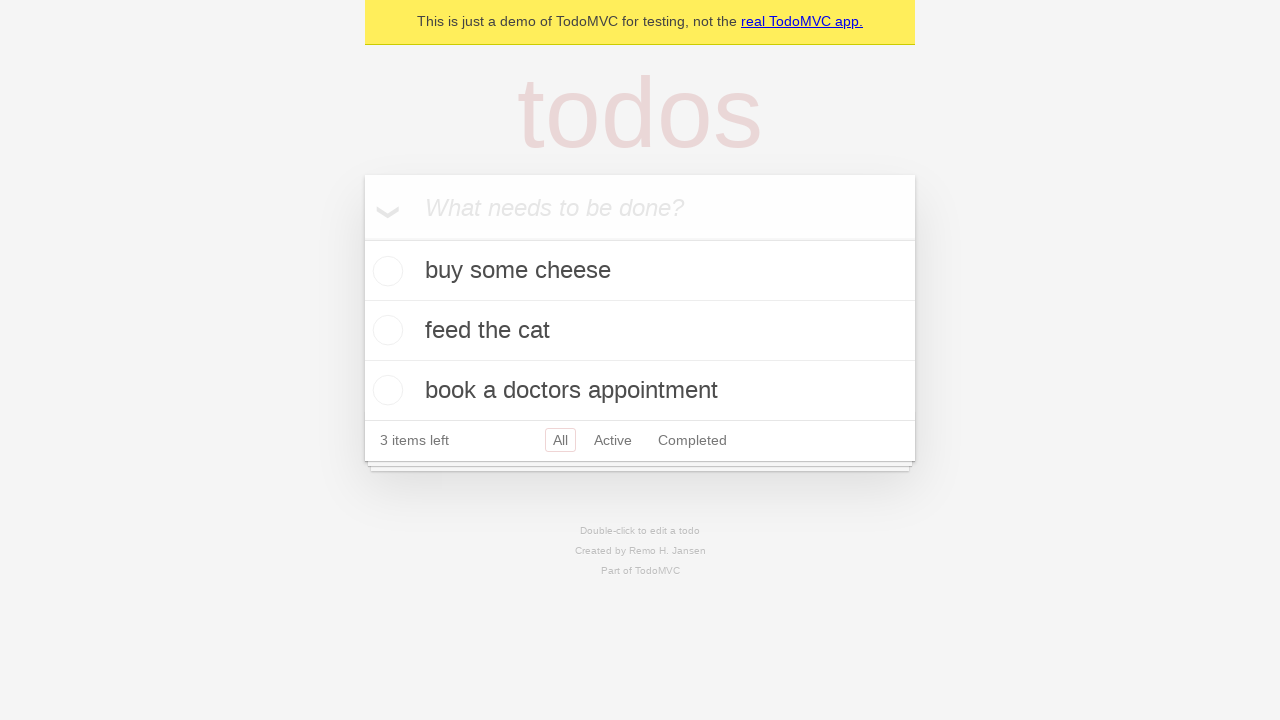

Clicked toggle all checkbox to mark all items as complete at (362, 238) on internal:label="Mark all as complete"i
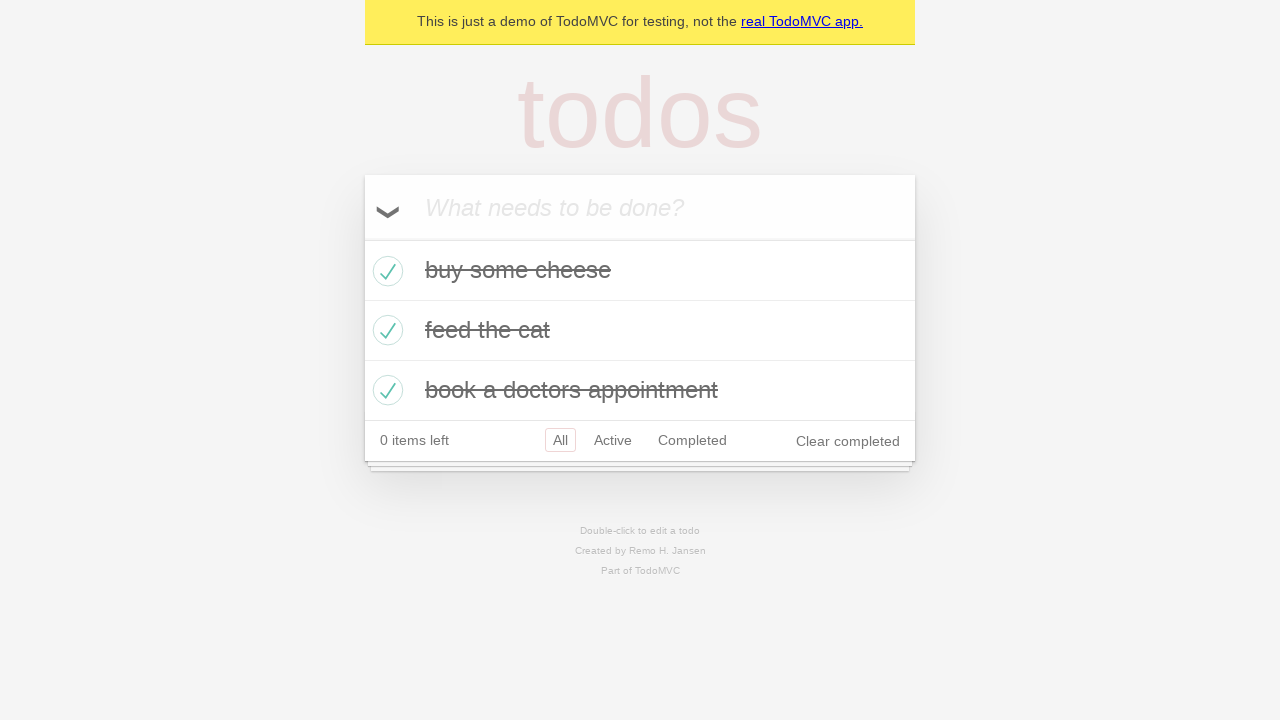

All todo items are now marked as completed
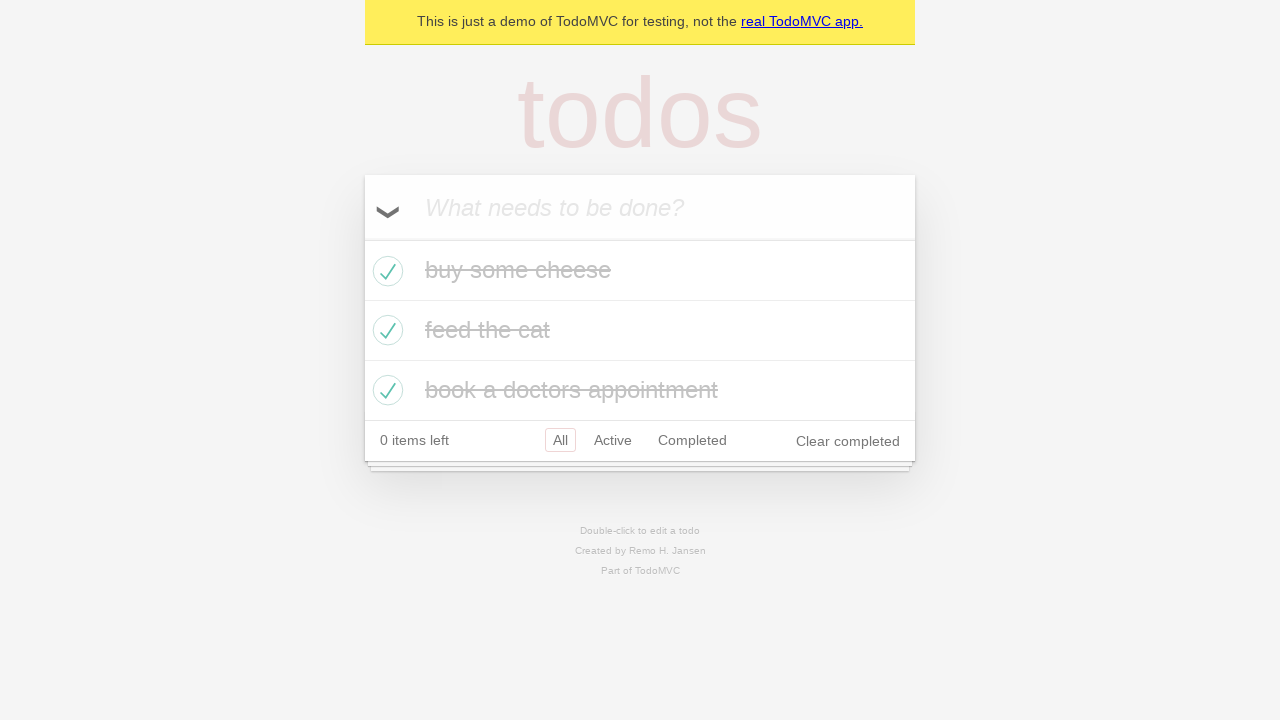

Clicked toggle all checkbox to uncheck all completed items at (362, 238) on internal:label="Mark all as complete"i
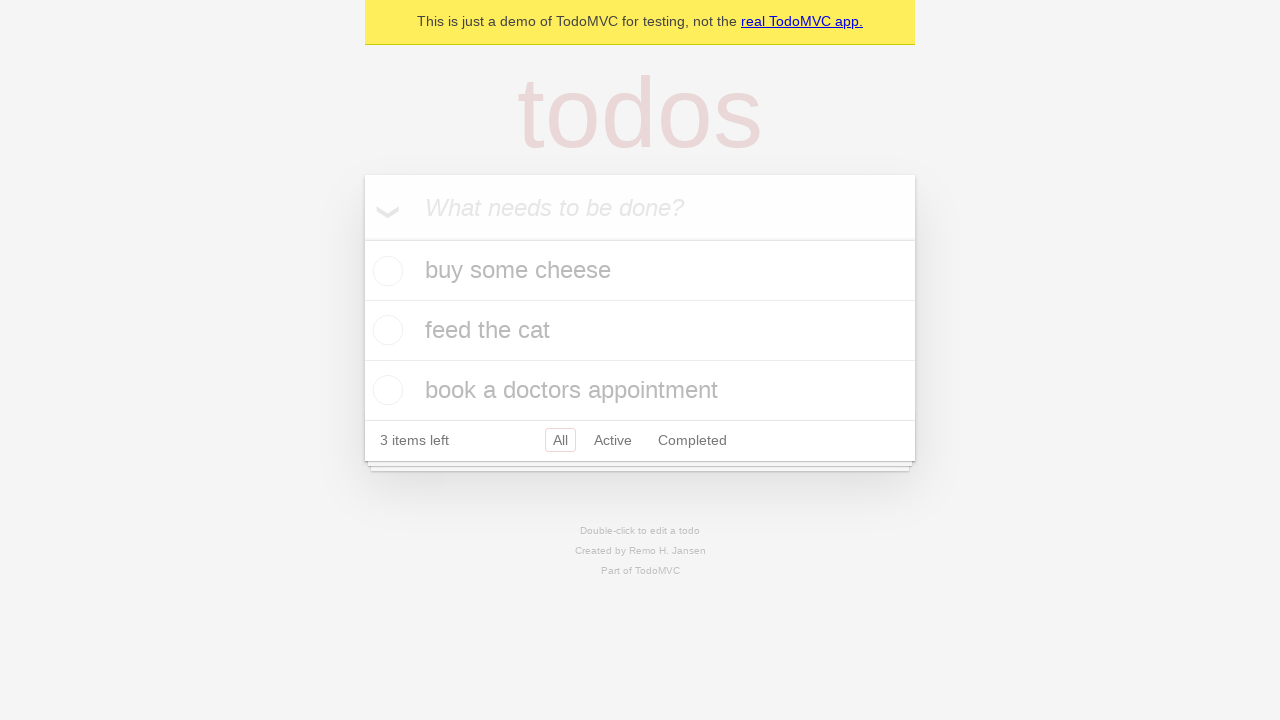

Waited for state transition after unchecking all items
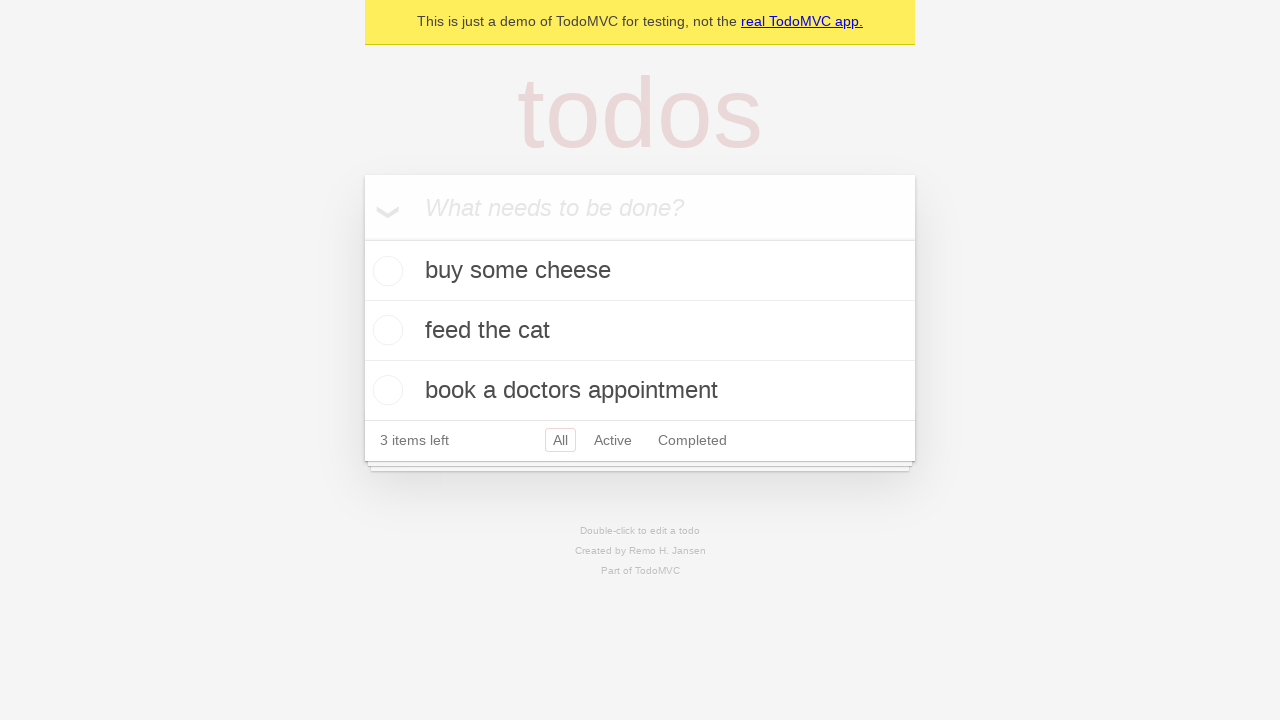

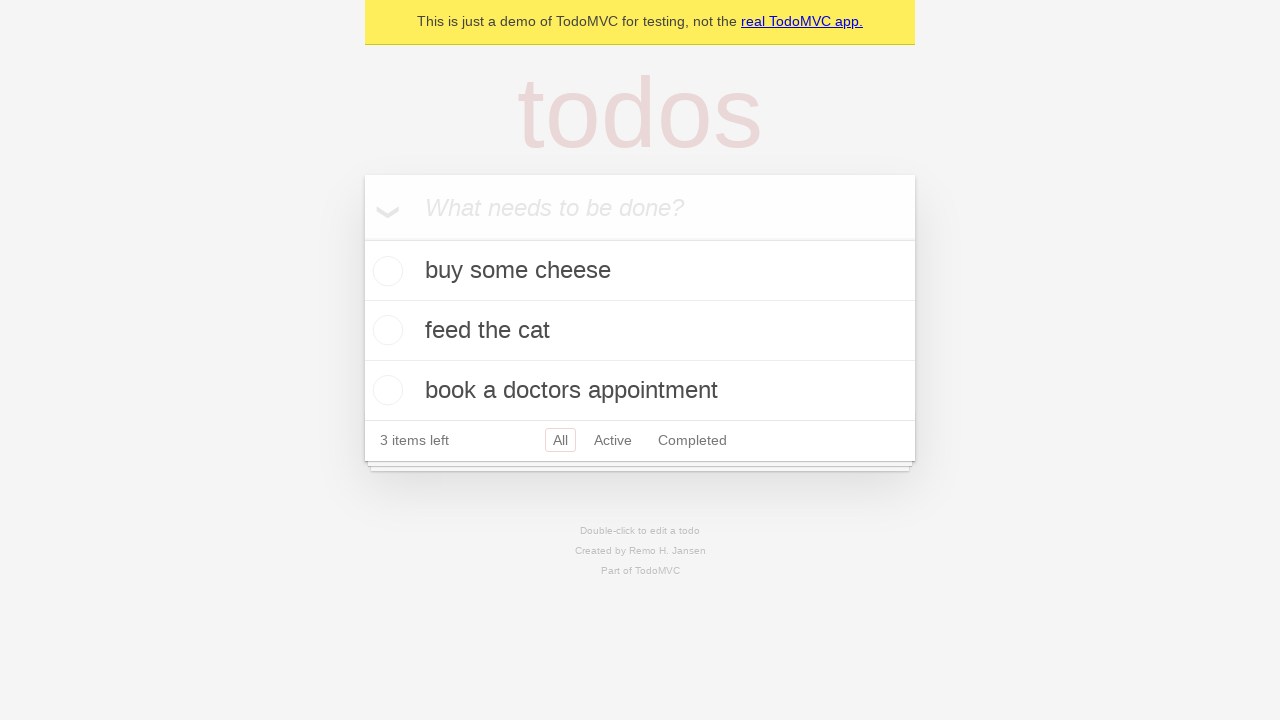